Navigates to DemoQA homepage and clicks on a card element to explore the site's features

Starting URL: https://demoqa.com/

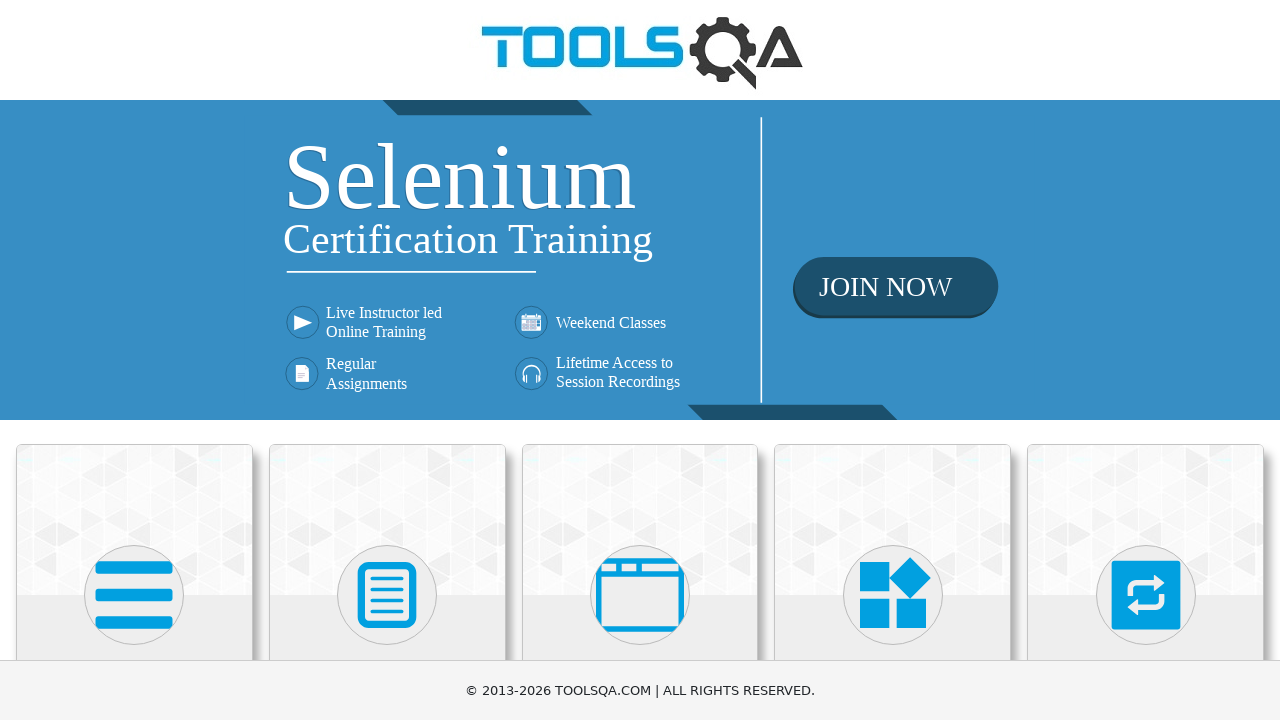

Clicked on the first card element to explore DemoQA site features at (134, 520) on .card-up
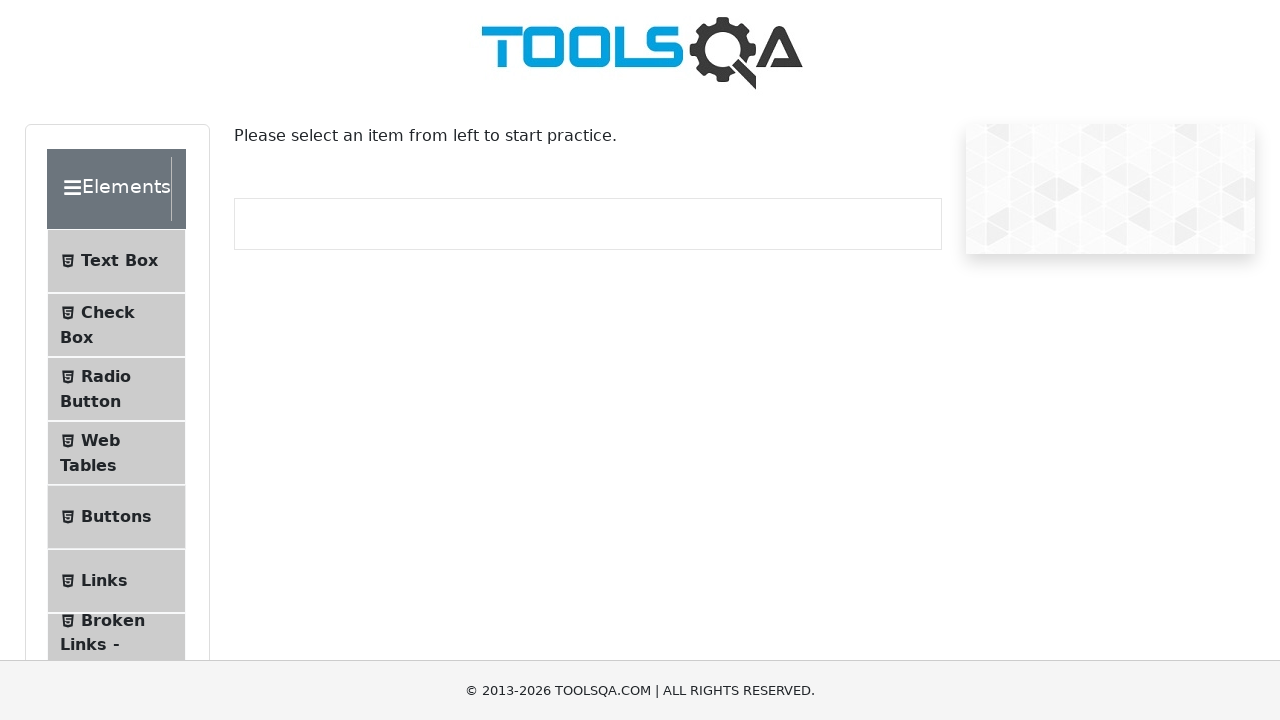

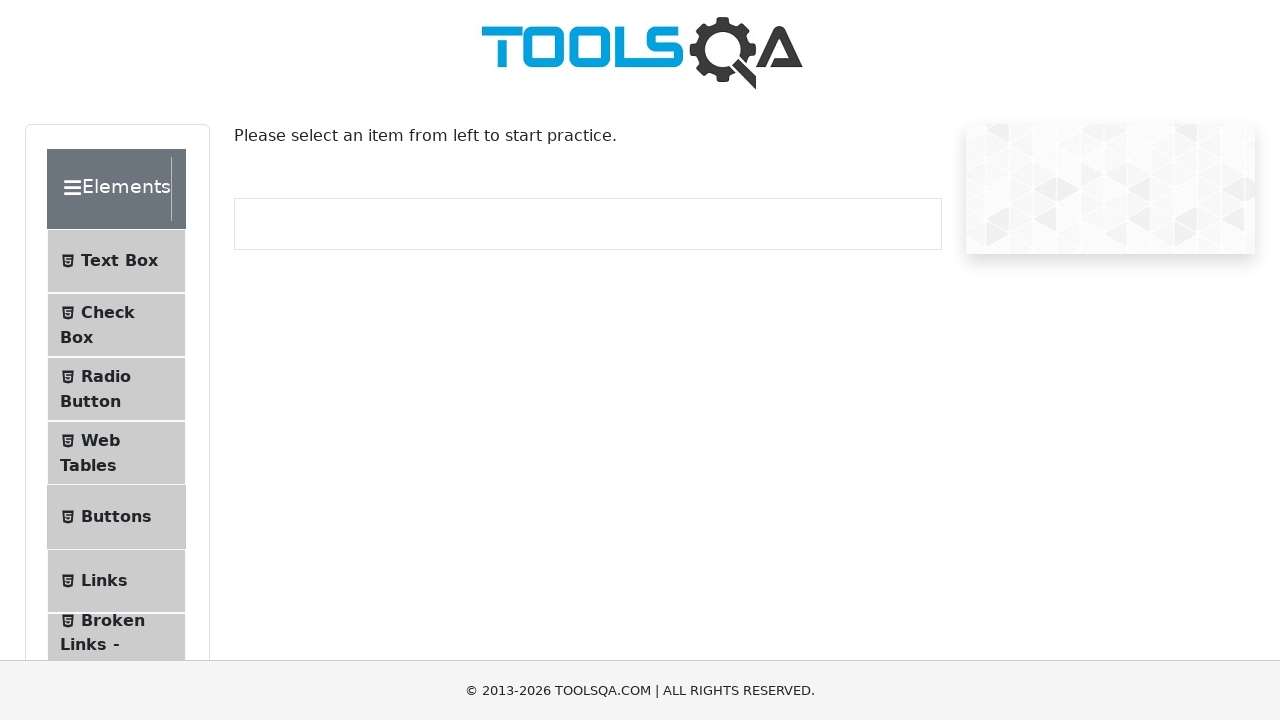